Tests window handling functionality by clicking a button that opens new windows and switching between them

Starting URL: https://www.hyrtutorials.com/p/window-handles-practice.html

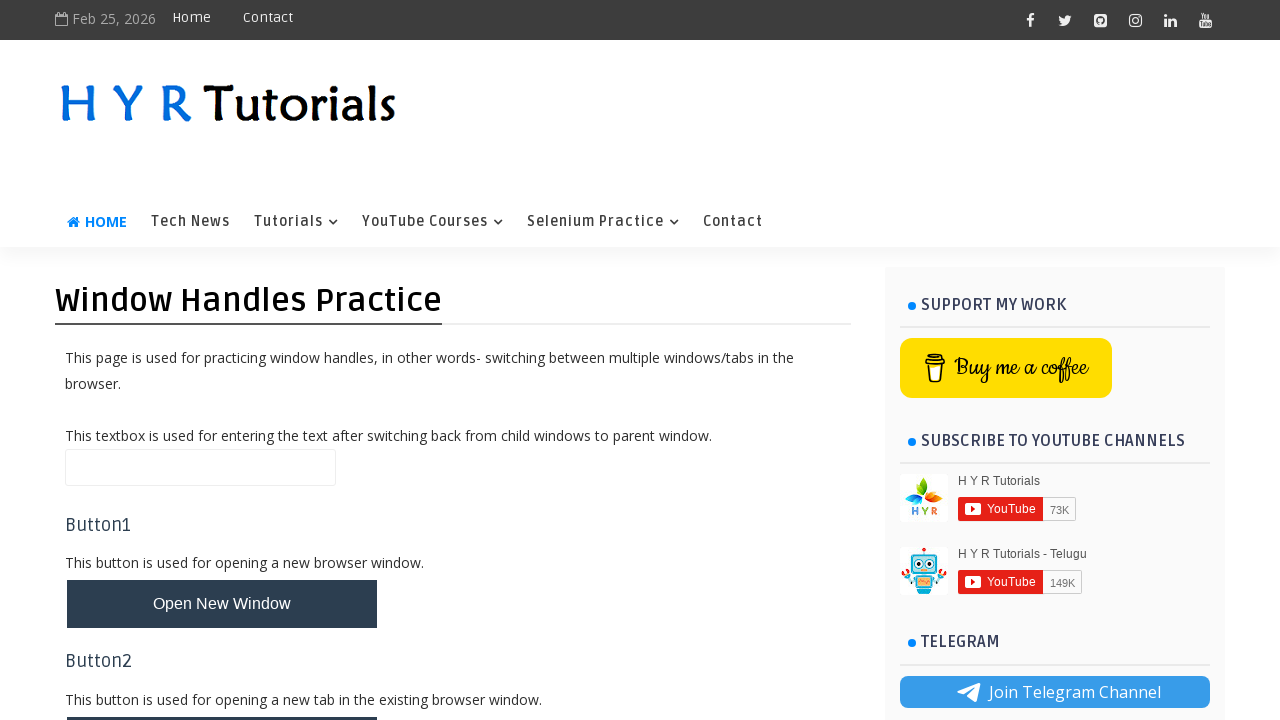

Scrolled to 'Open New Windows' button
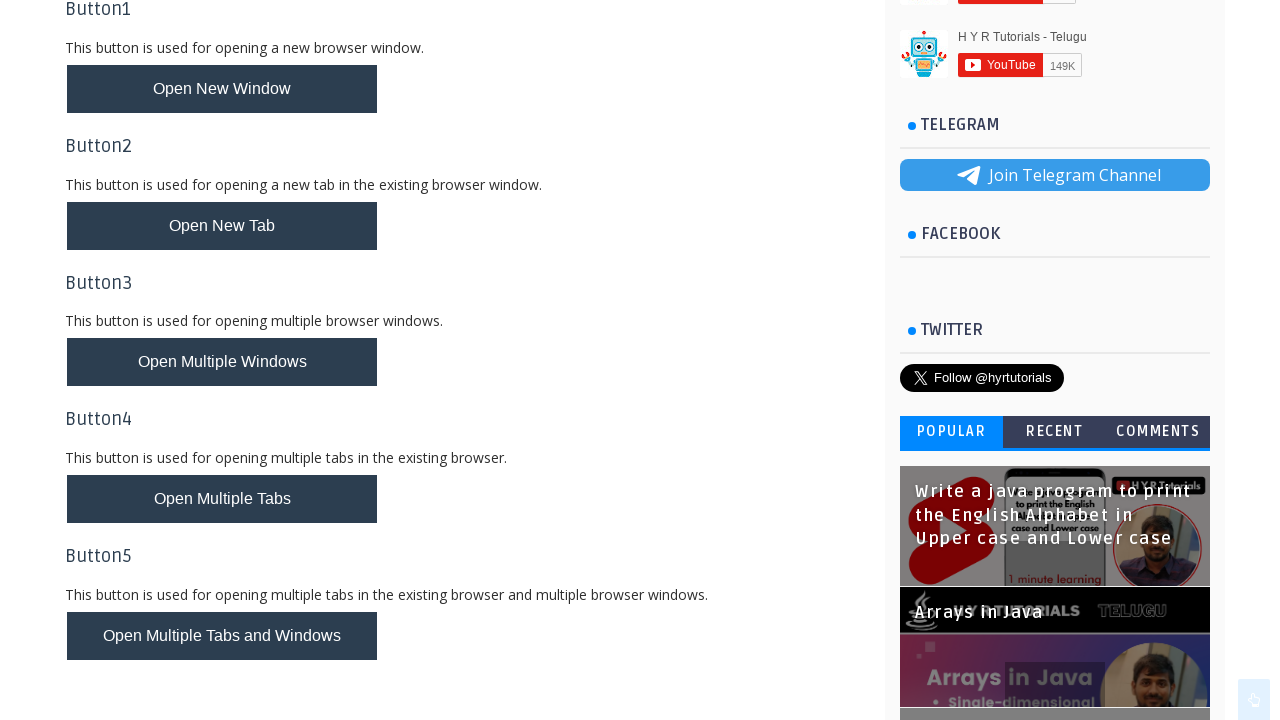

Clicked button to open new windows at (222, 362) on button#newWindowsBtn
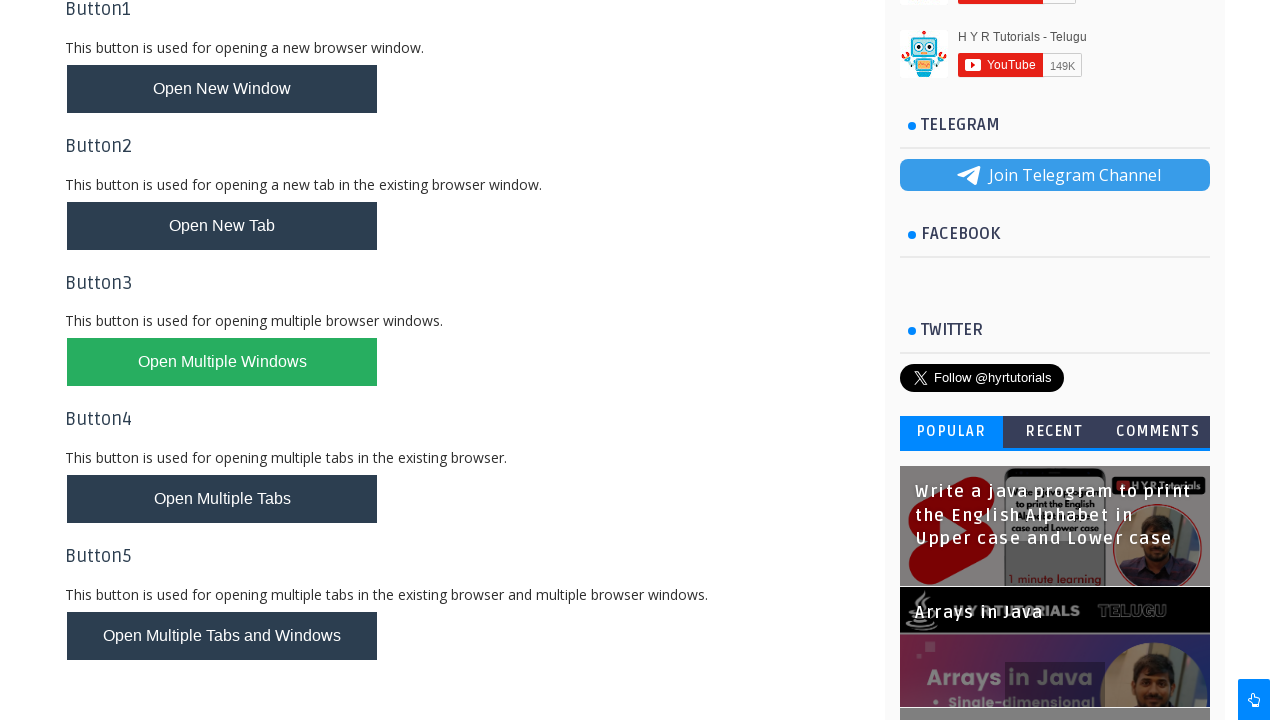

Waited for new windows/tabs to open
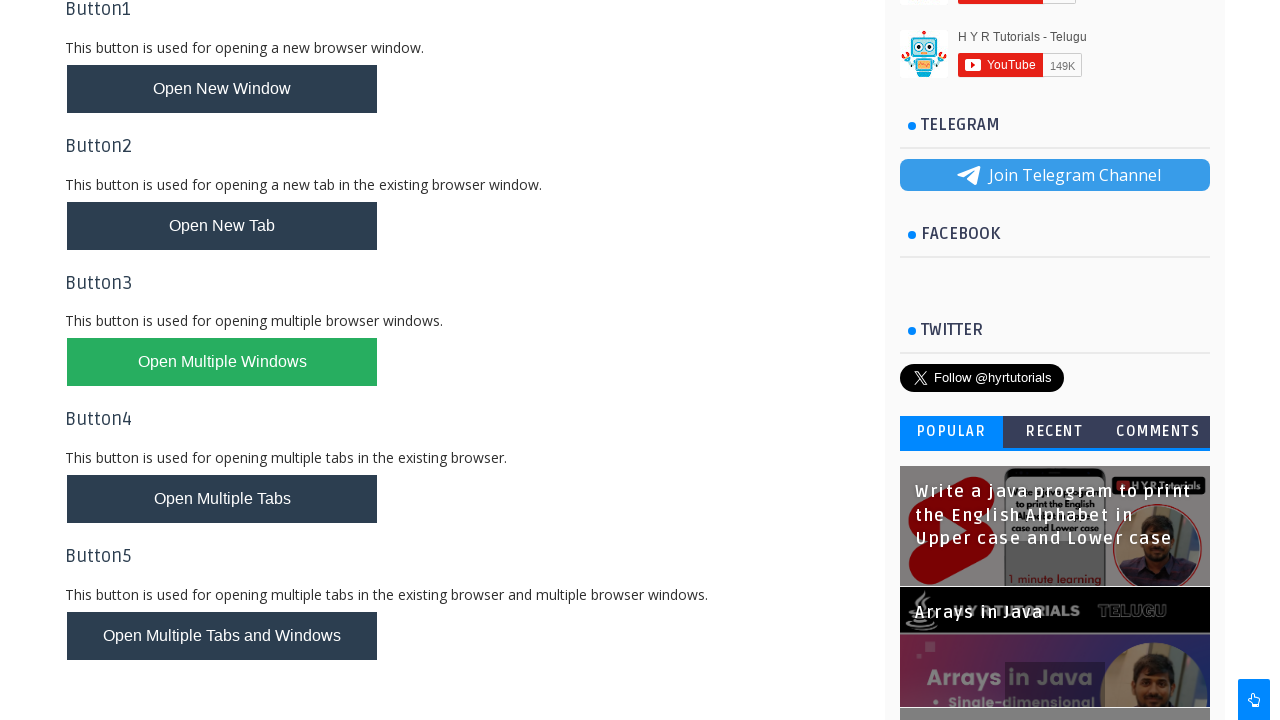

Retrieved all open pages/tabs - total: 3
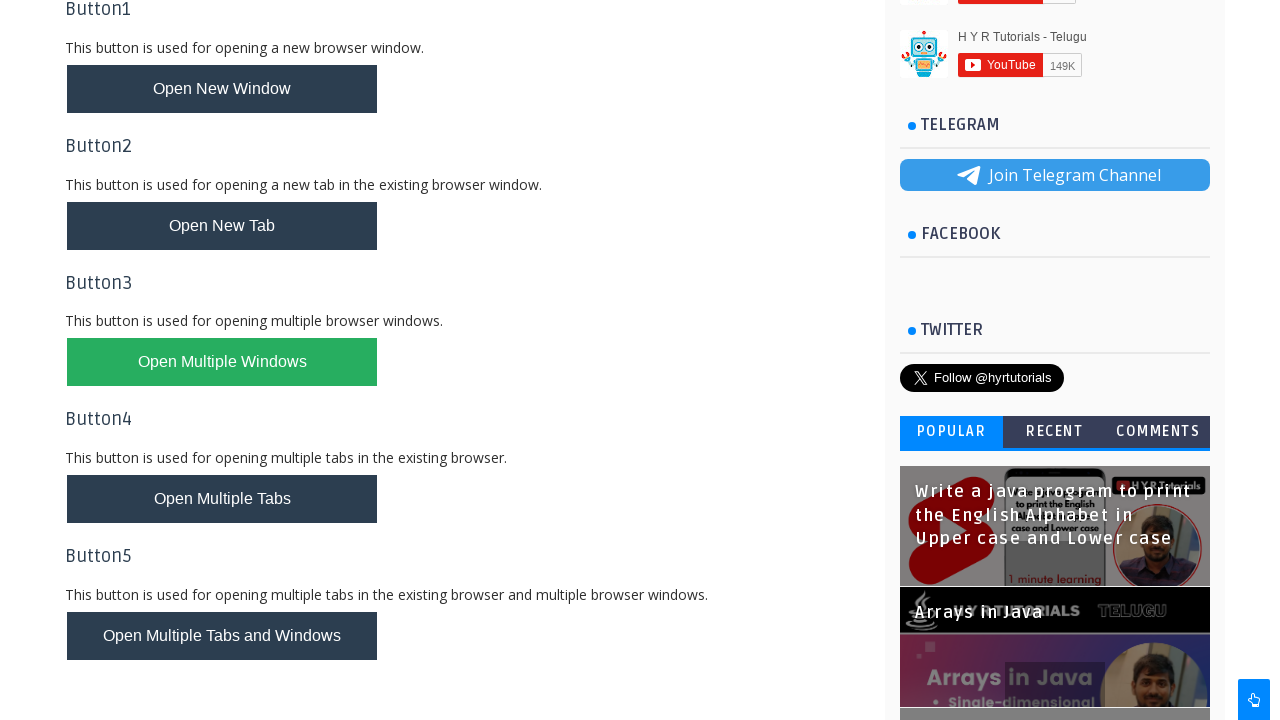

Brought a page/tab to front
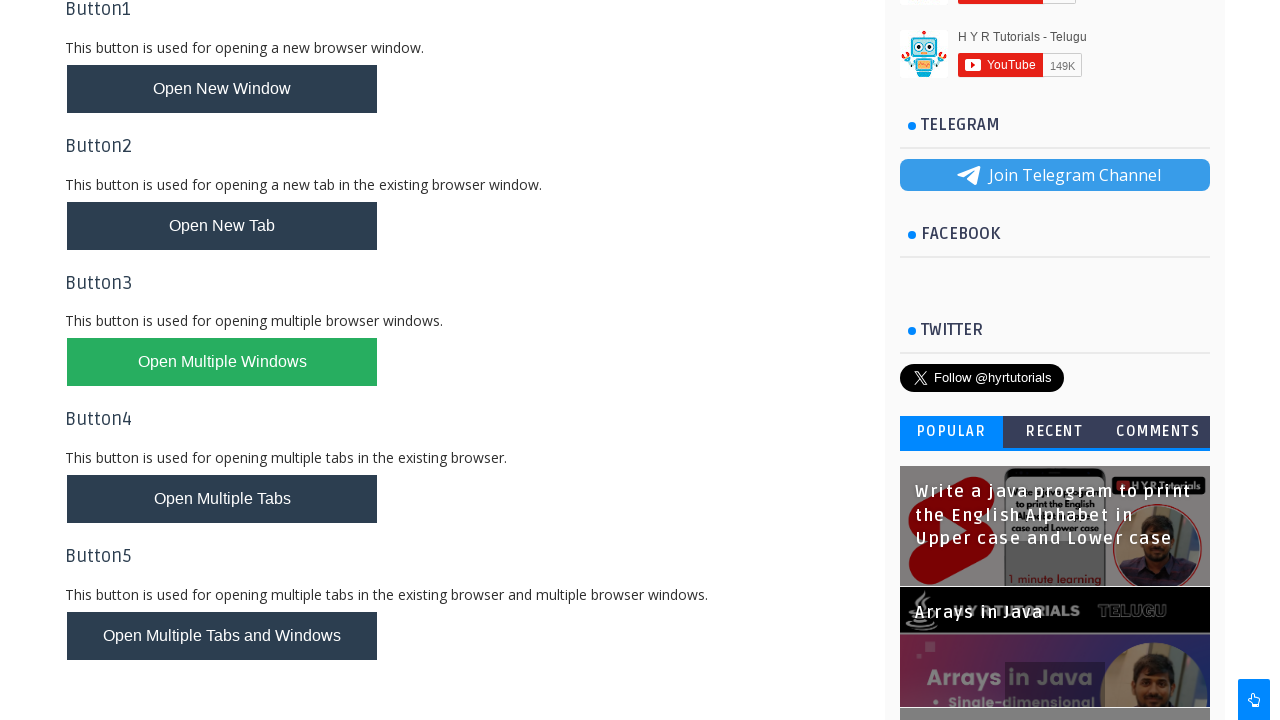

Waited 2 seconds on the current page/tab
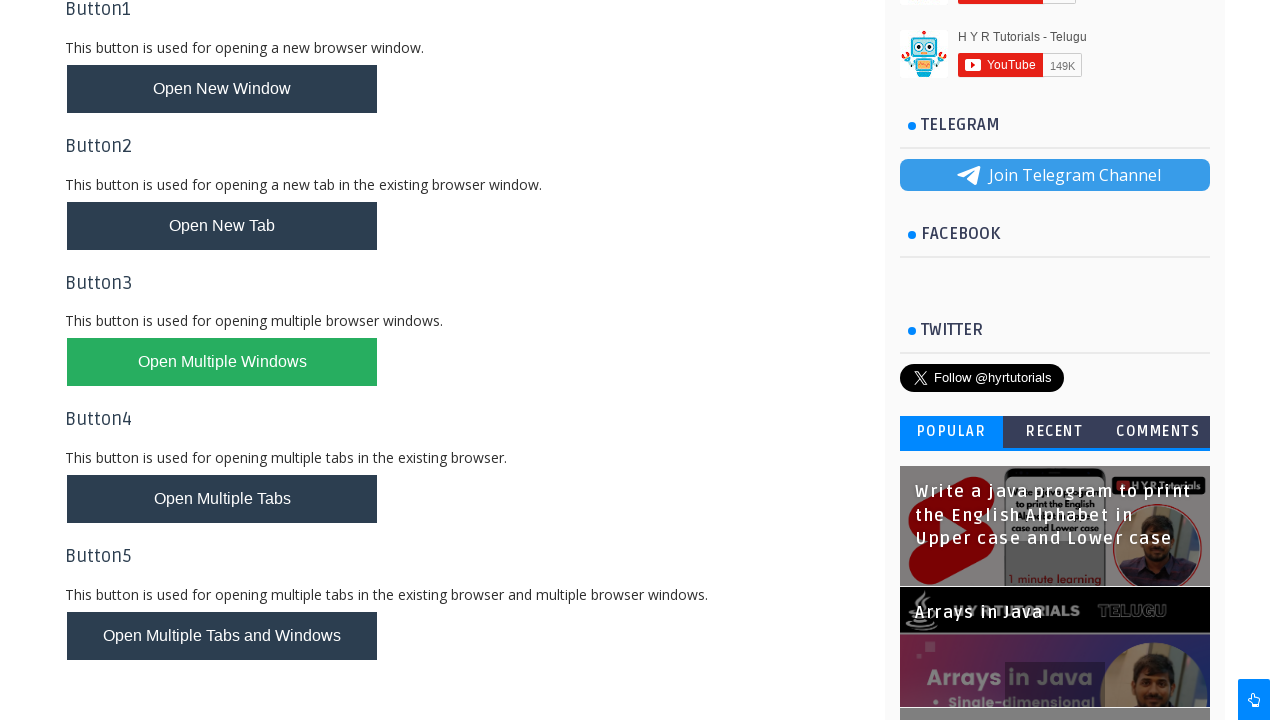

Brought a page/tab to front
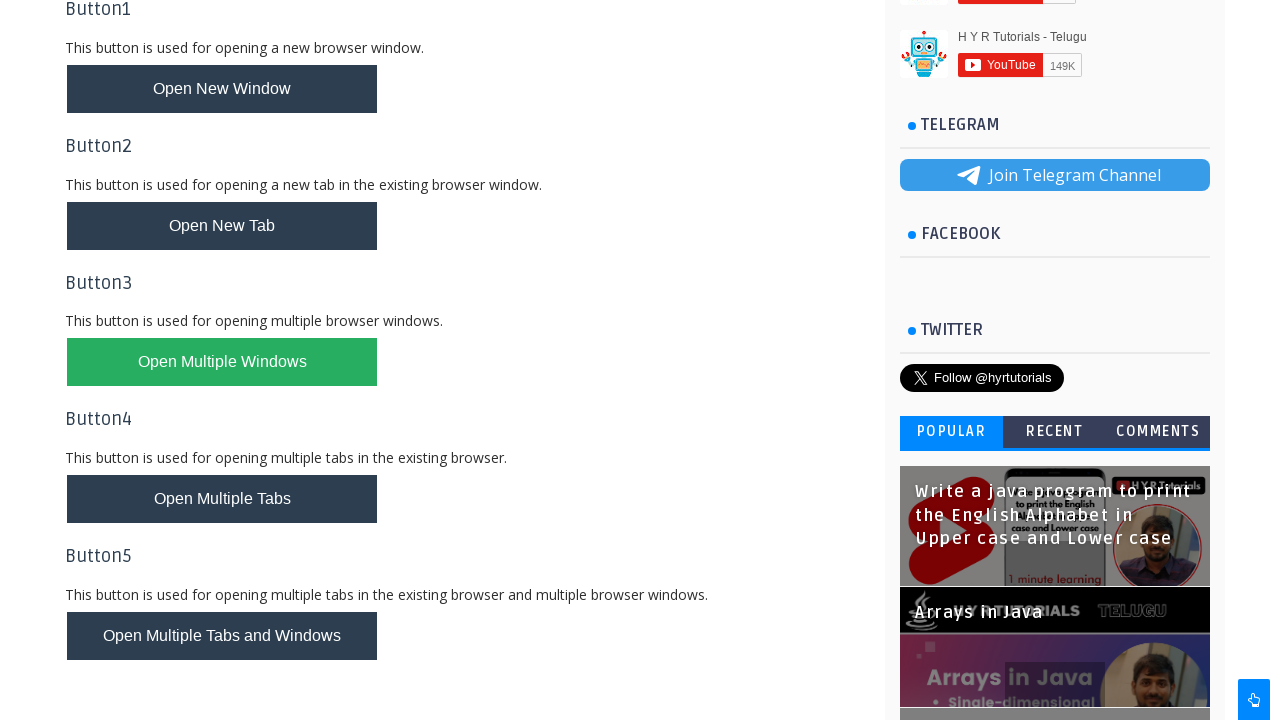

Waited 2 seconds on the current page/tab
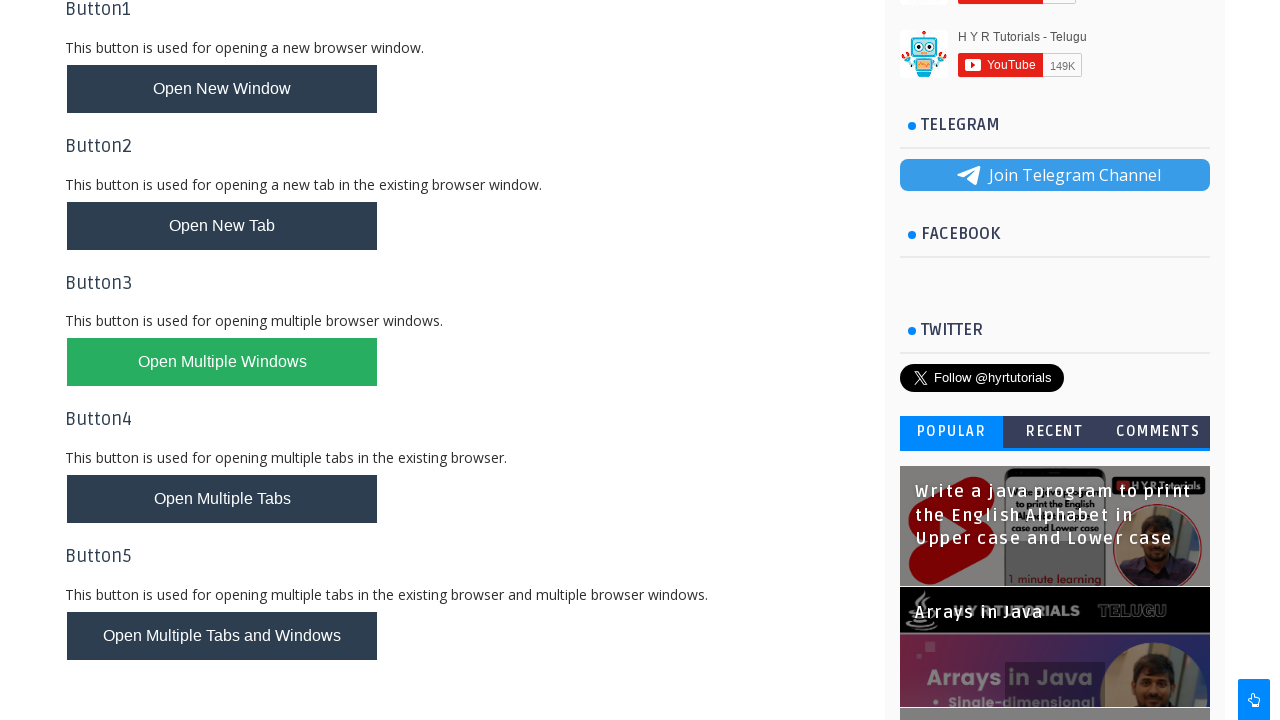

Brought a page/tab to front
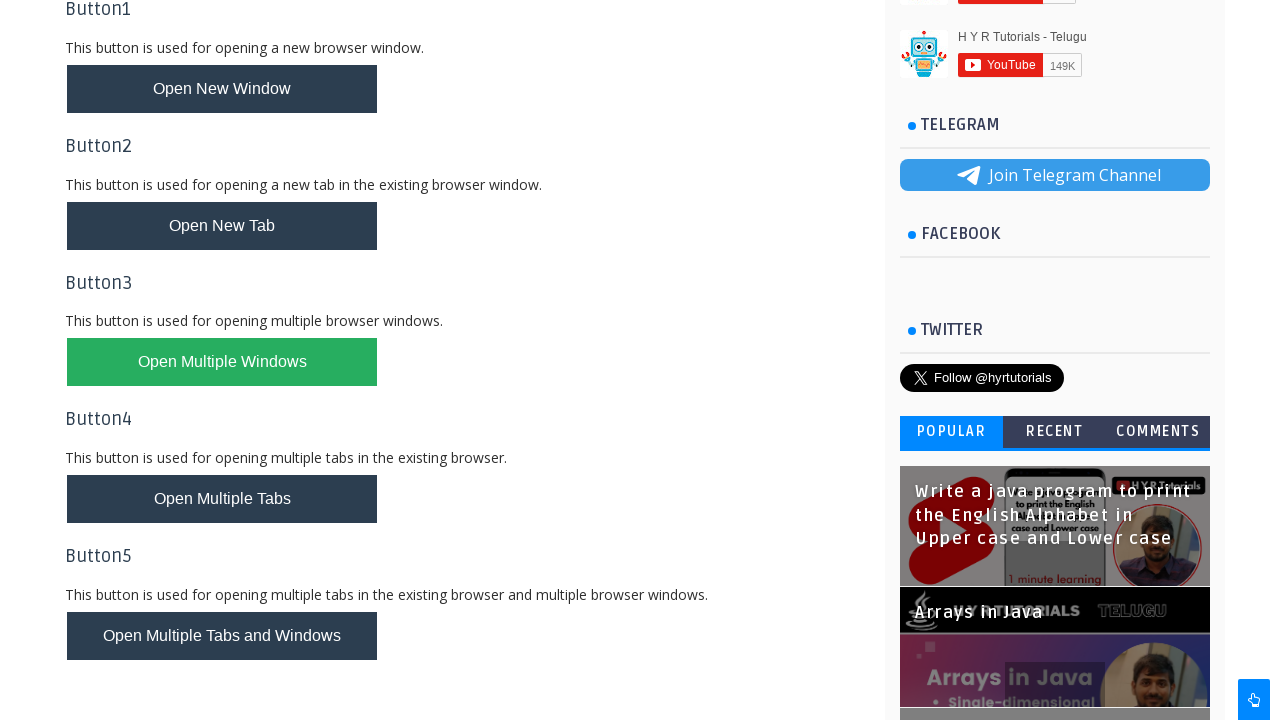

Waited 2 seconds on the current page/tab
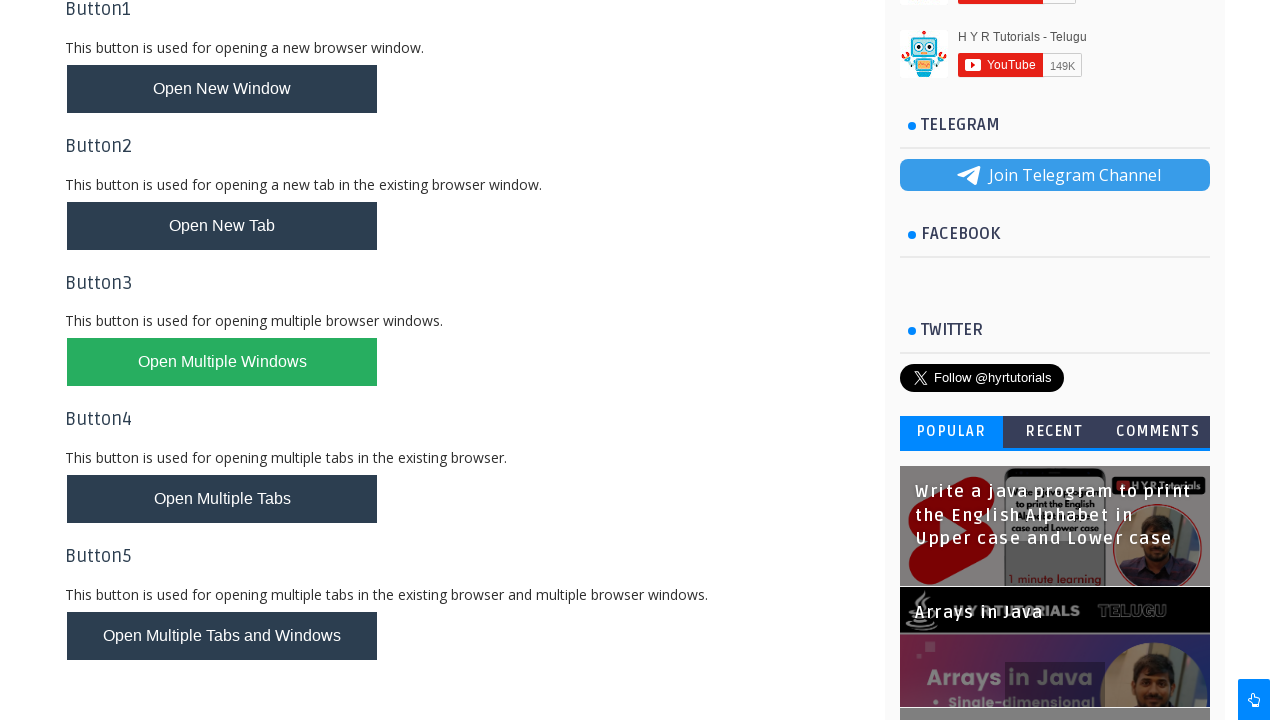

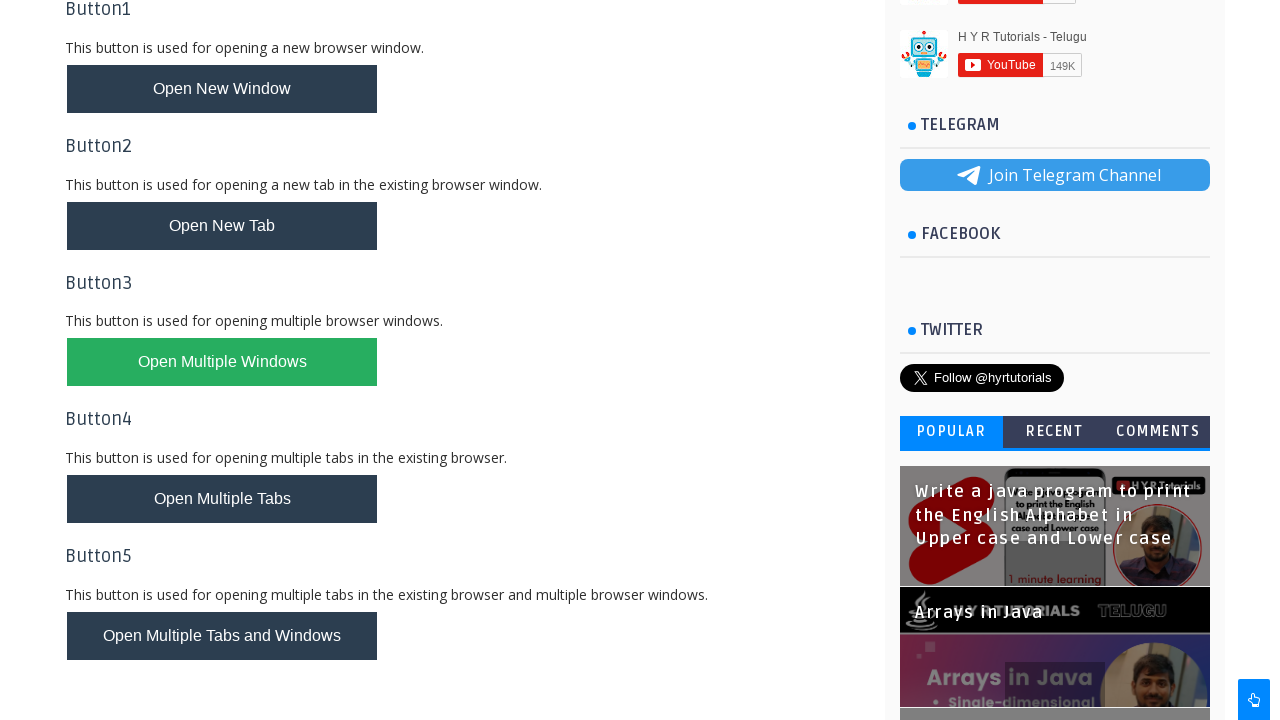